Tests SQL conversion tool by selecting Oracle as source database type and PostgreSQL as target database type from dropdown menus

Starting URL: http://www.sqlines.com/online

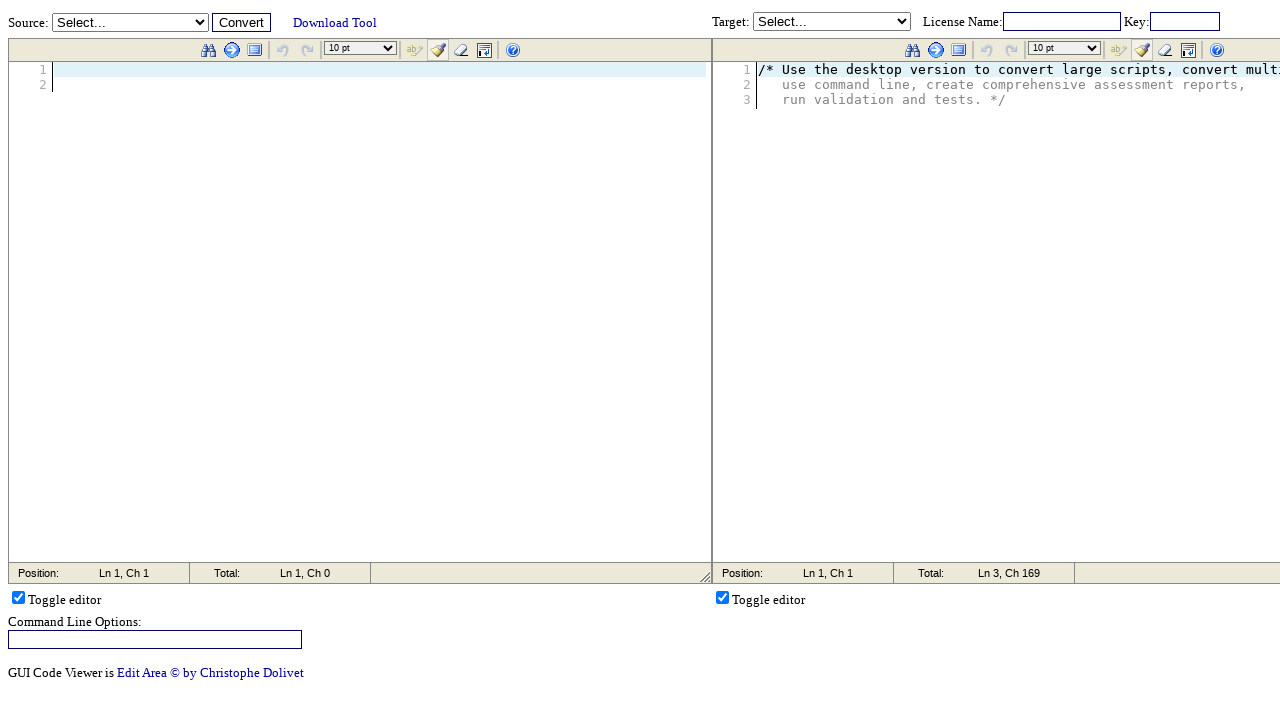

Navigated to SQL conversion tool at sqlines.com/online
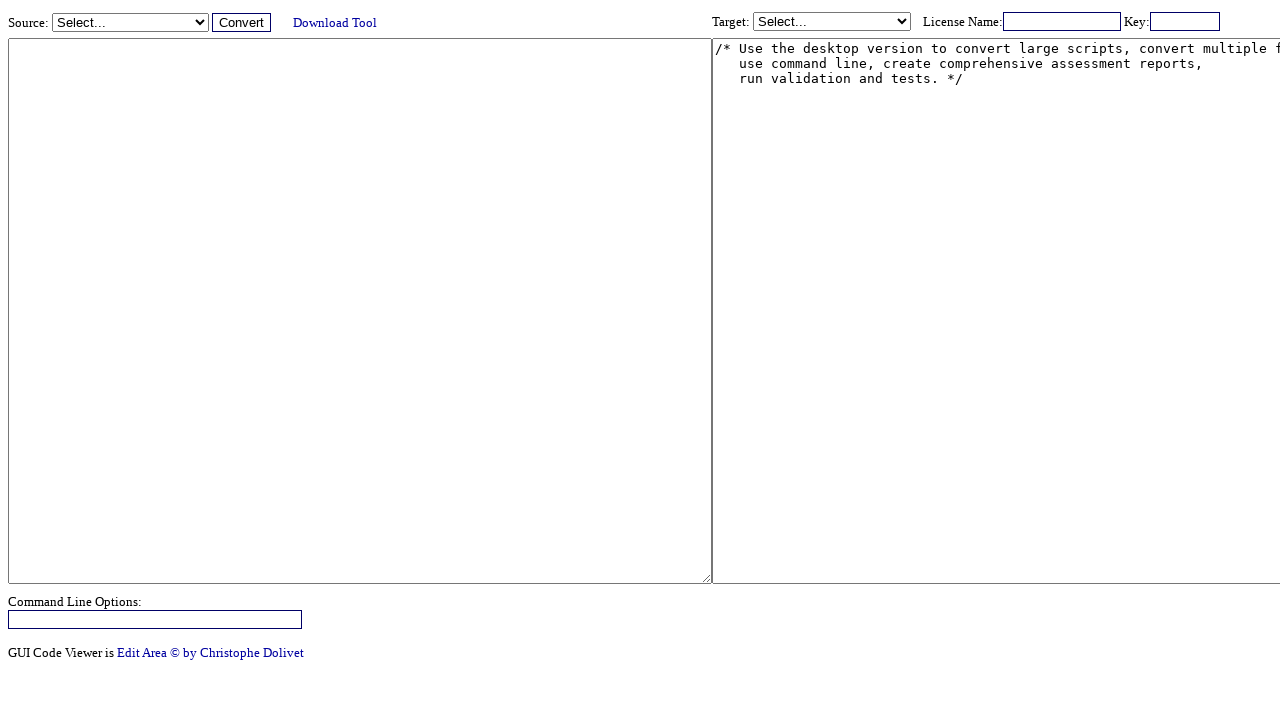

Selected Oracle as source database type on #source_type
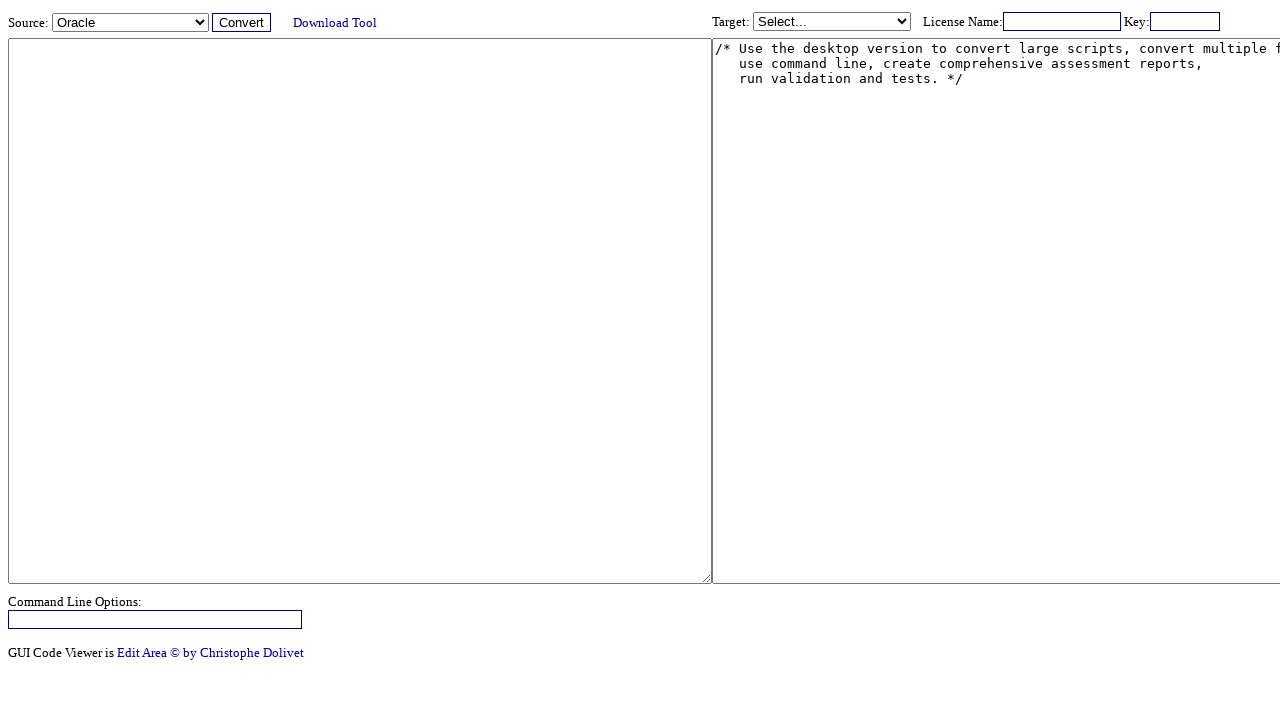

Selected PostgreSQL as target database type on #target_type
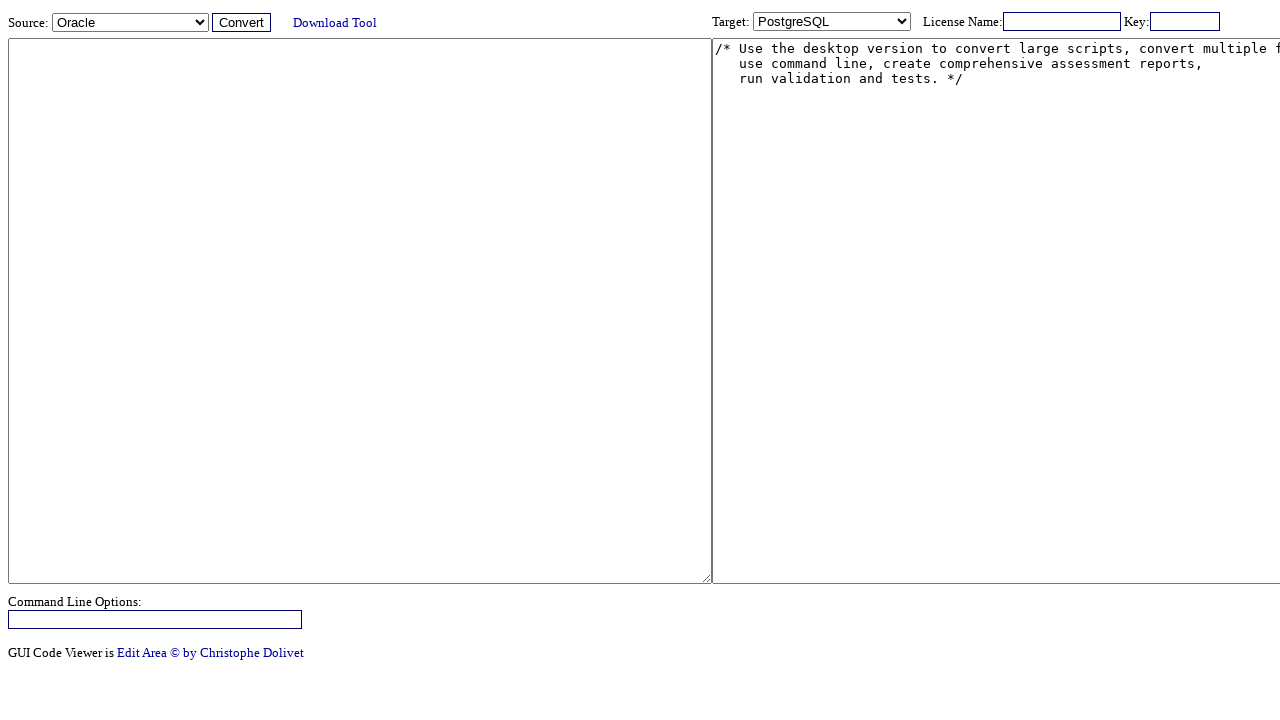

Waited for database type selections to take effect
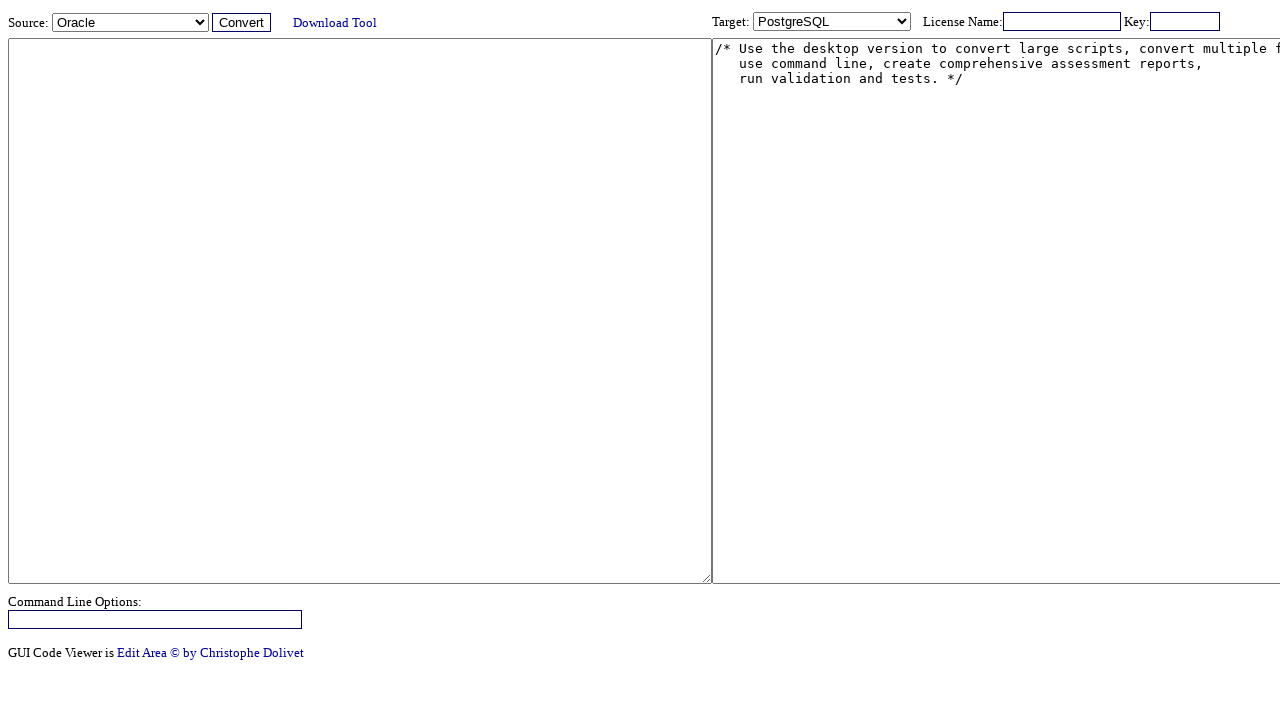

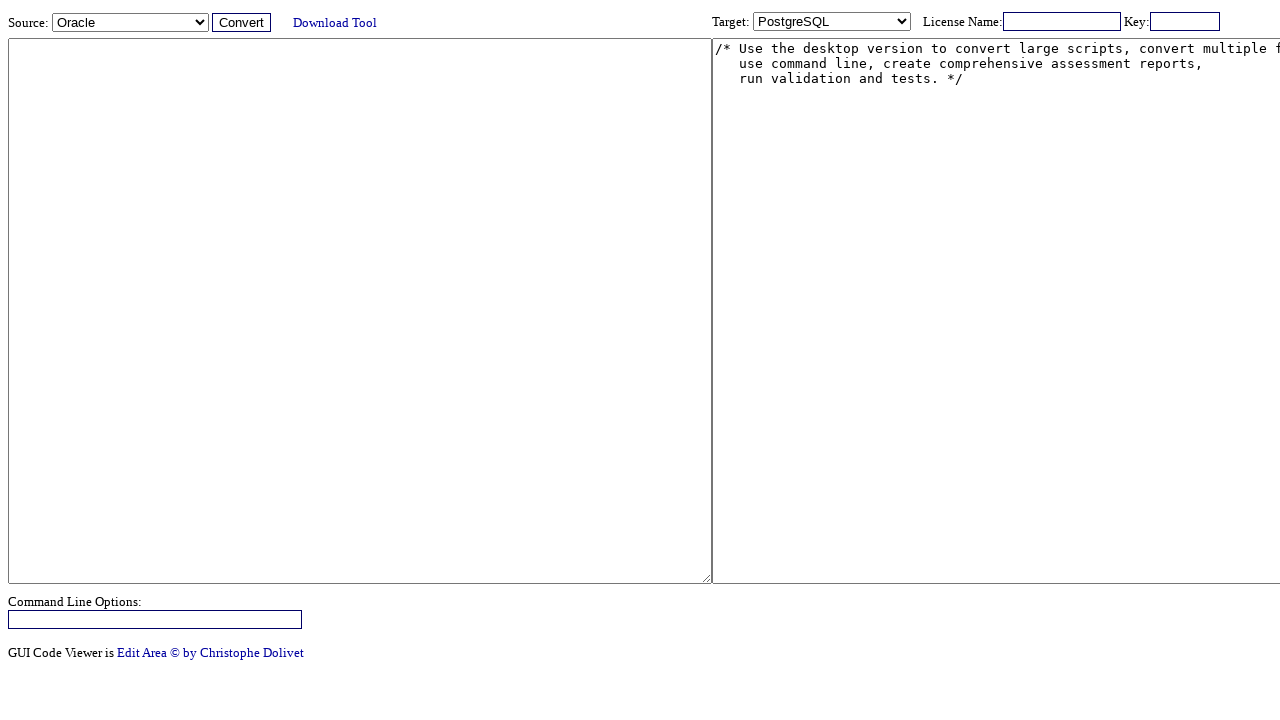